Tests drag and drop functionality on jQuery UI demo page by dragging an element and dropping it onto a target droppable area within an iframe

Starting URL: https://jqueryui.com/droppable/

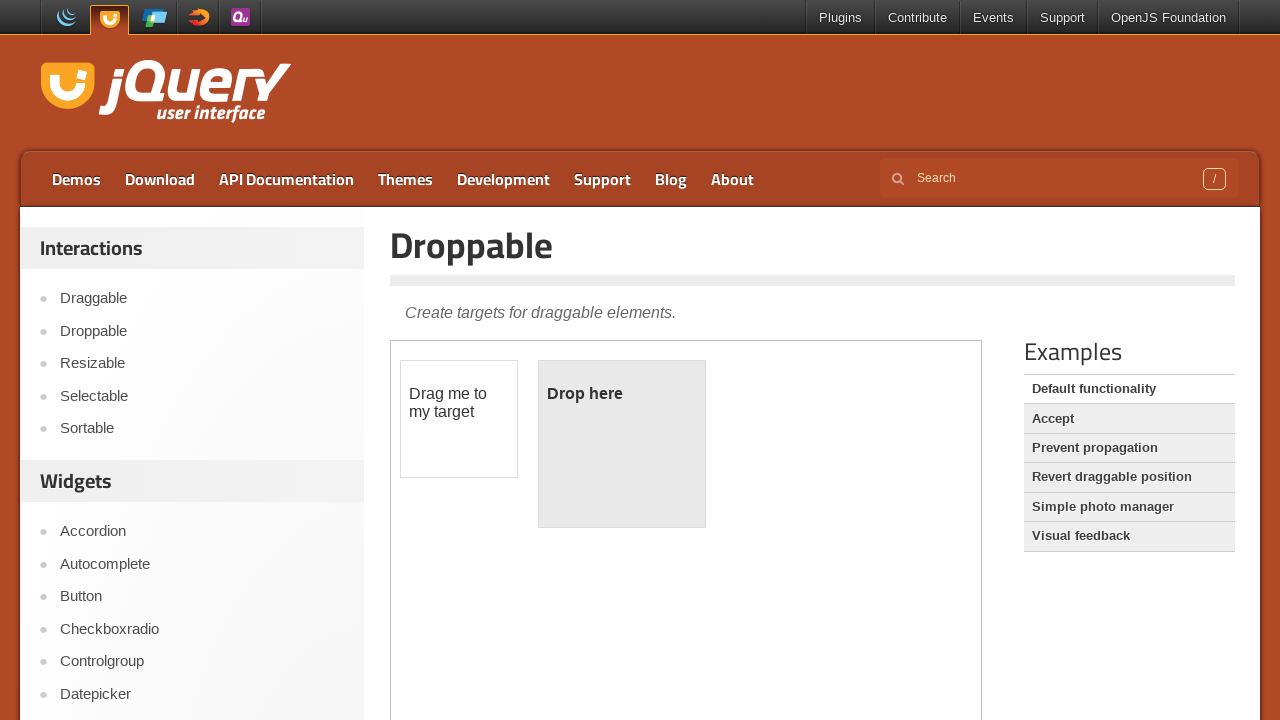

Located demo iframe
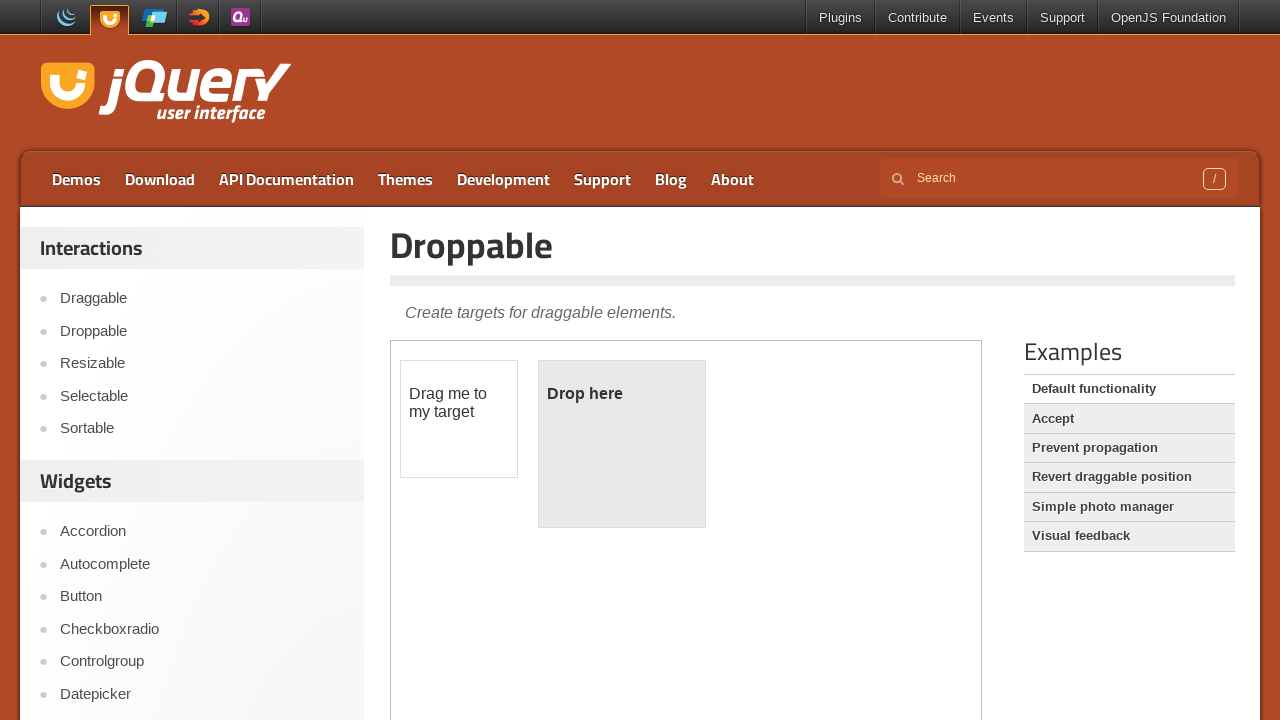

Located draggable element
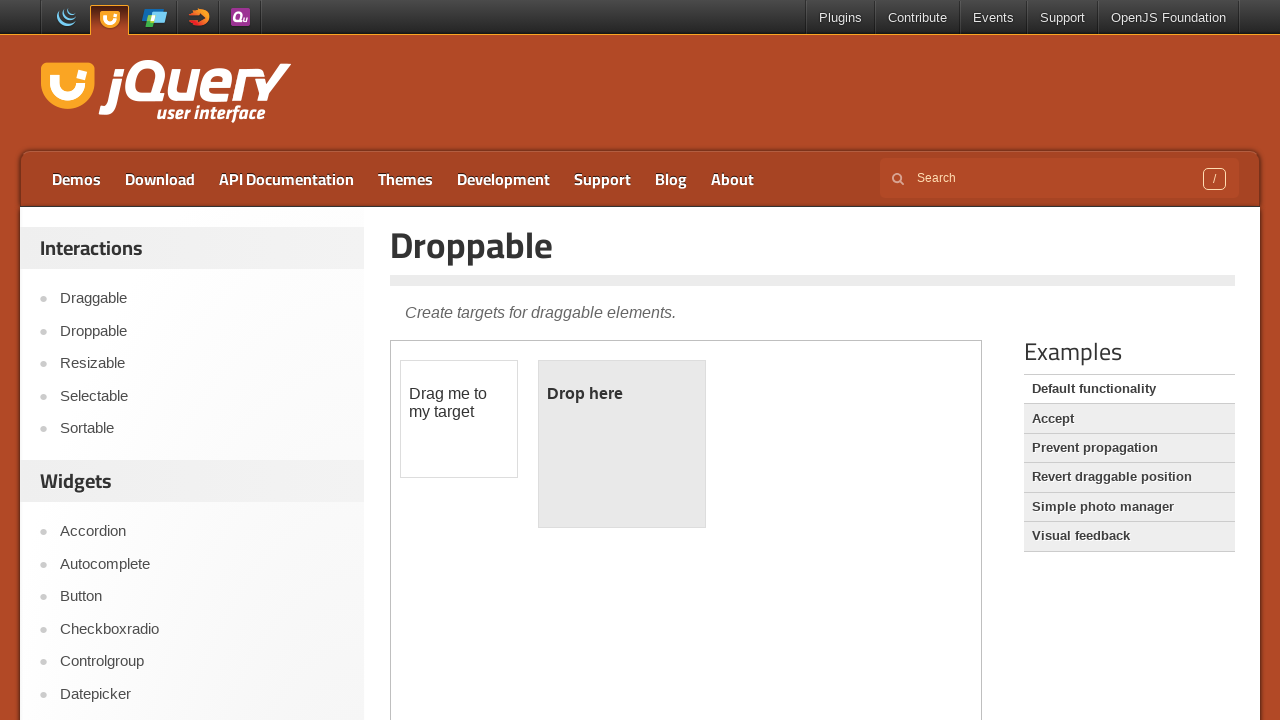

Draggable element became visible
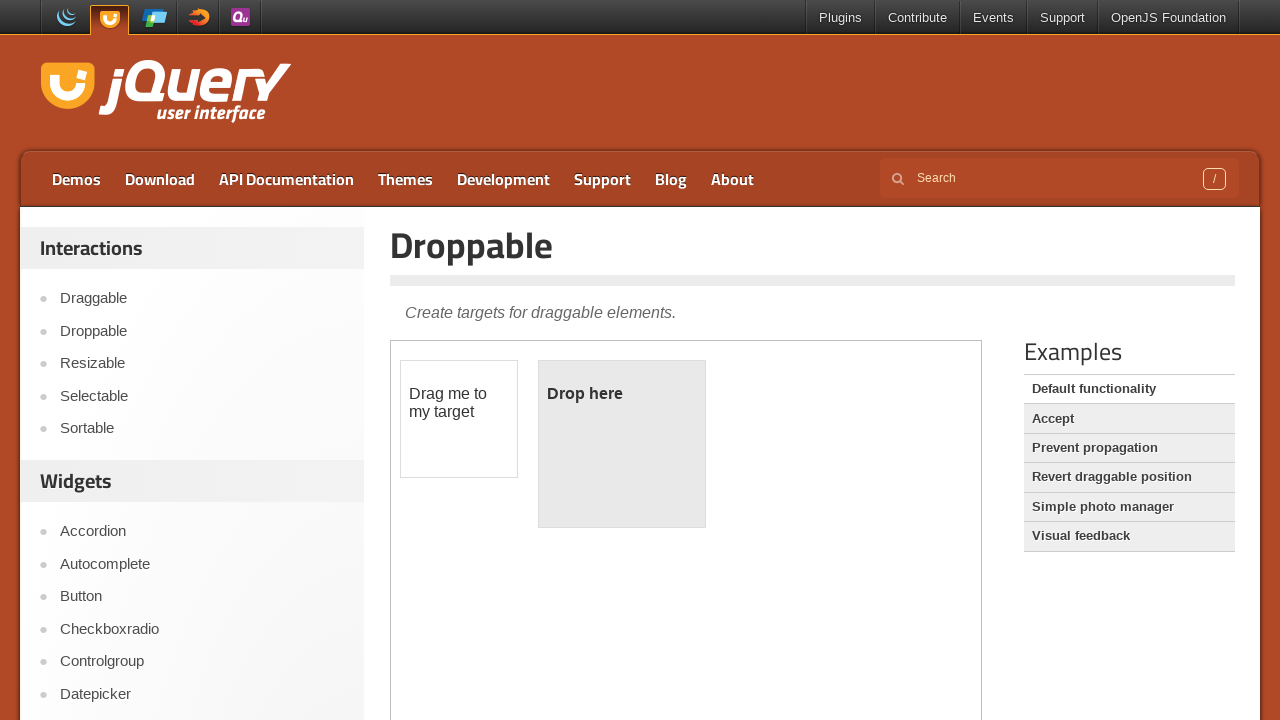

Located droppable target area
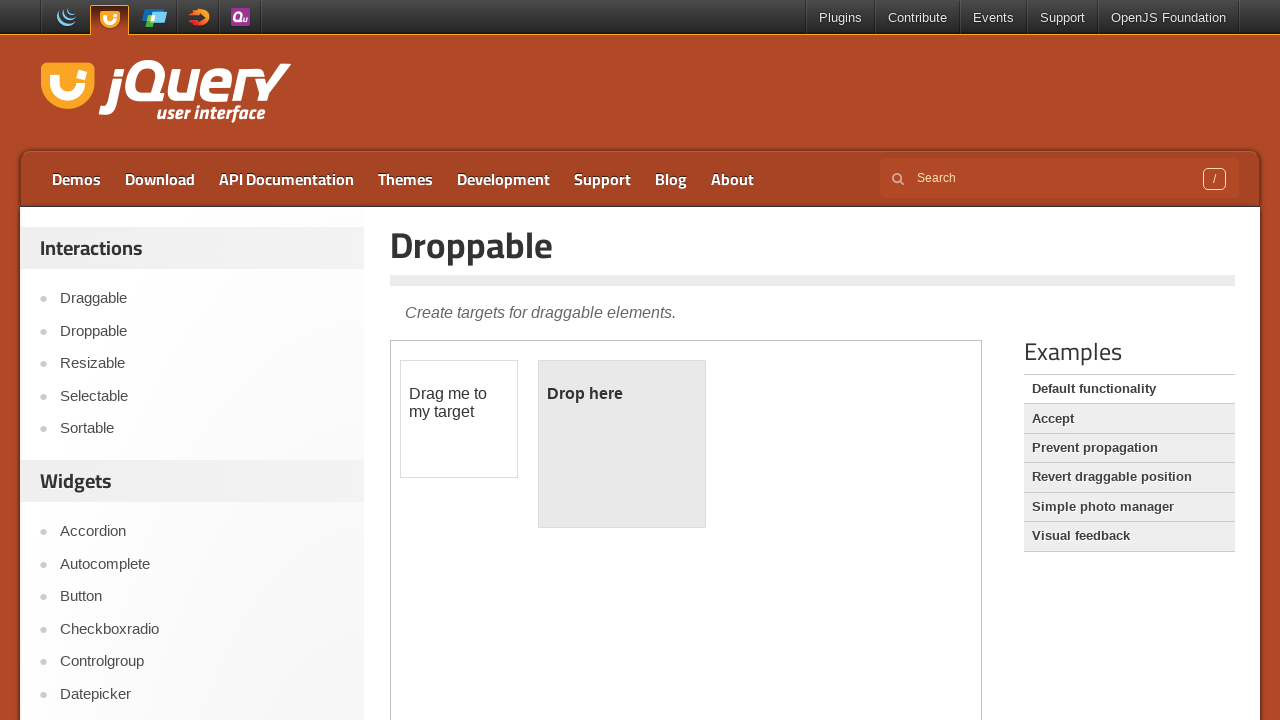

Dragged element onto droppable target at (622, 444)
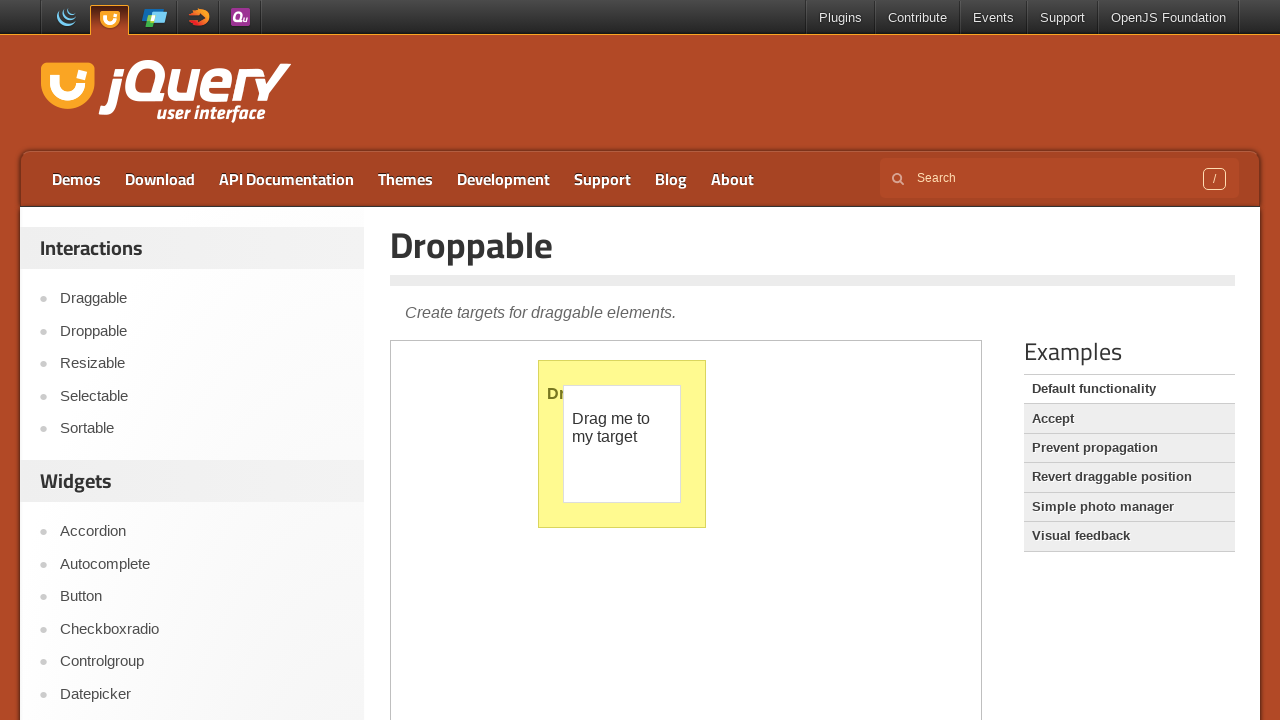

Waited 1 second to observe drag and drop result
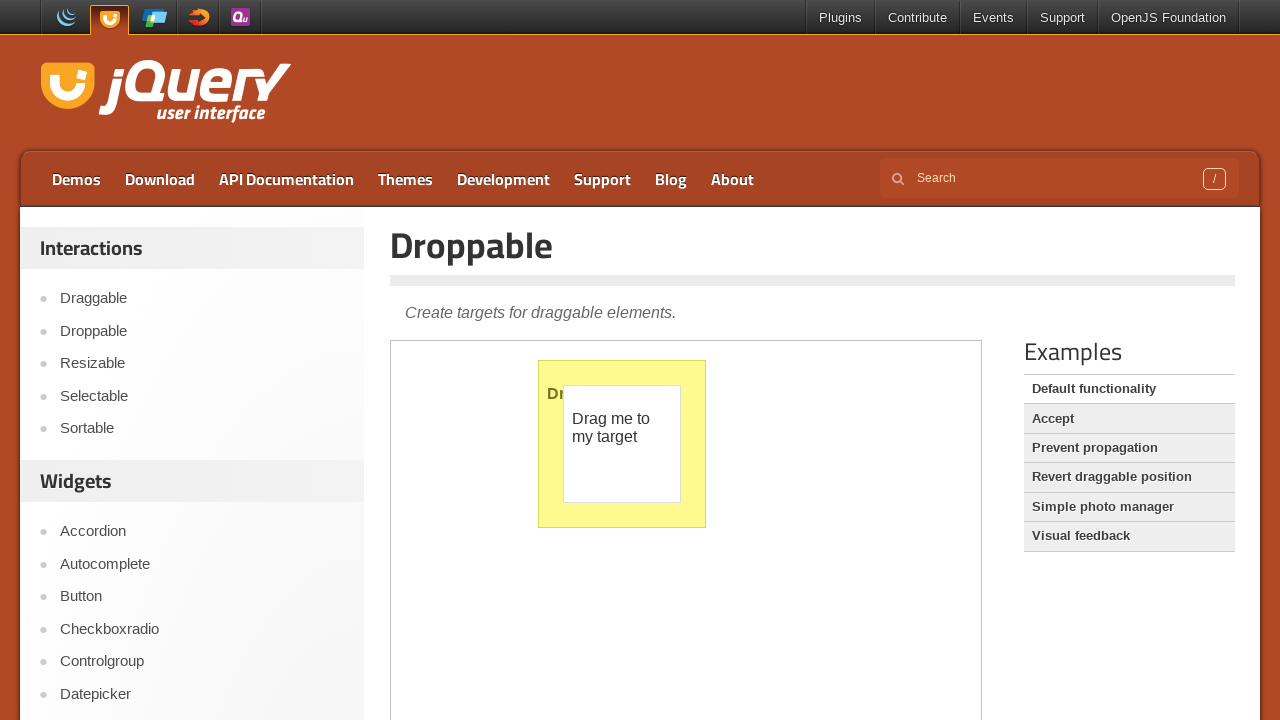

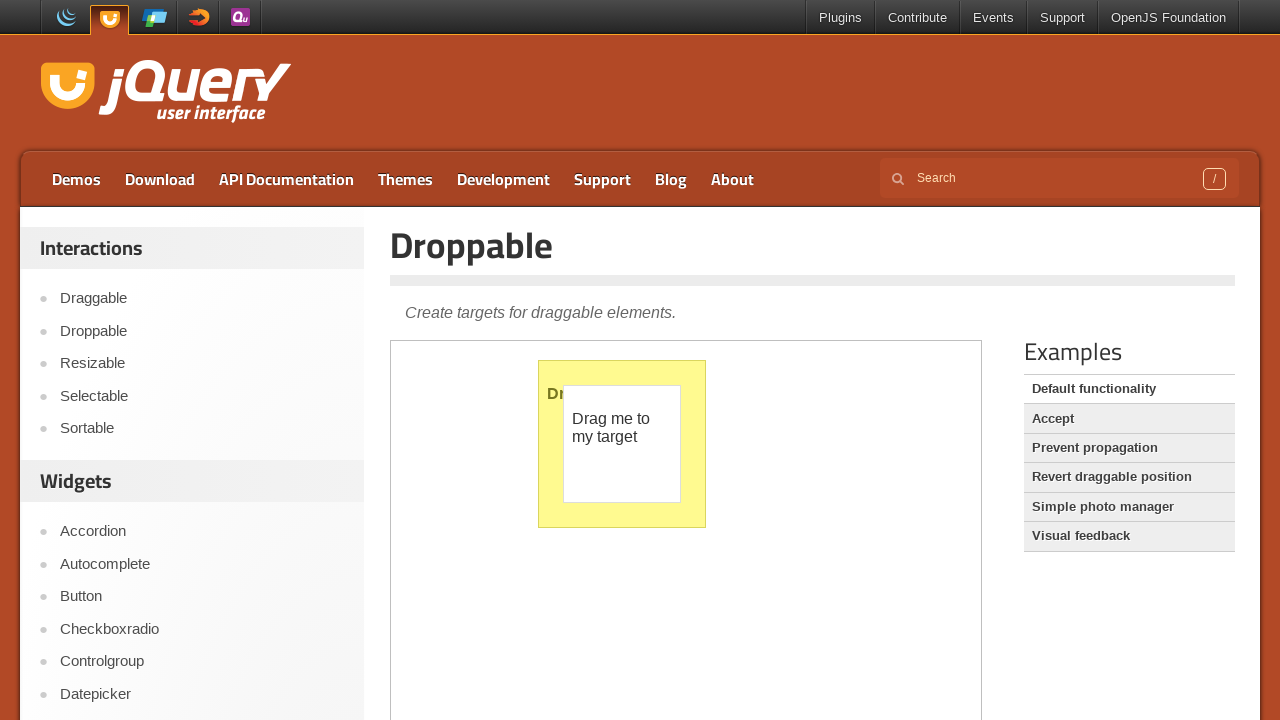